Tests clearing the complete state of all items by checking and unchecking toggle all

Starting URL: https://demo.playwright.dev/todomvc

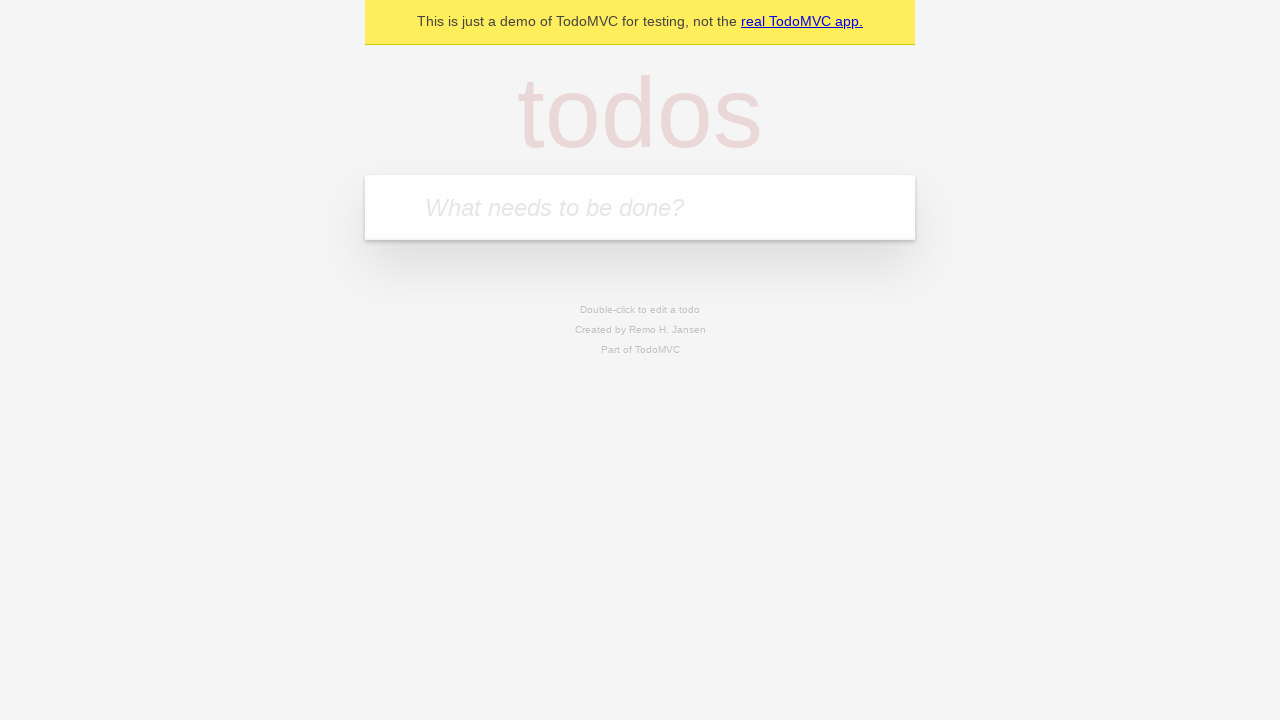

Filled new todo input with 'buy some cheese' on internal:attr=[placeholder="What needs to be done?"i]
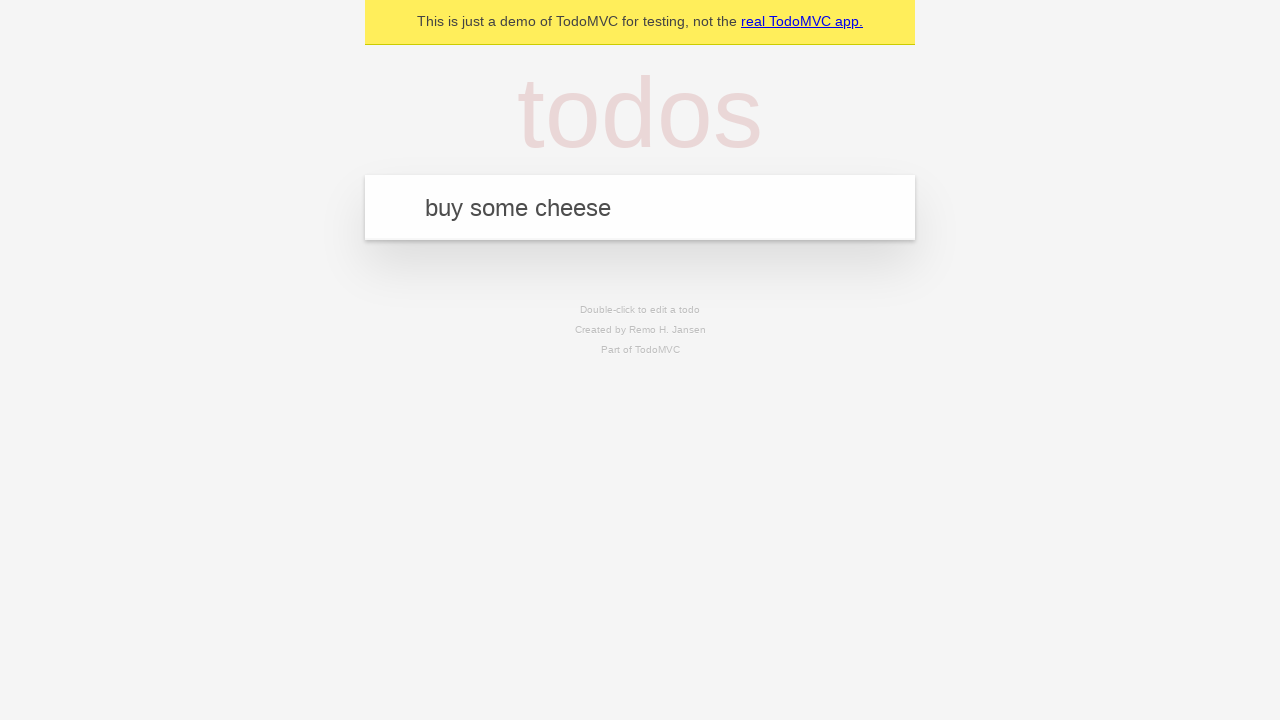

Pressed Enter to create todo 'buy some cheese' on internal:attr=[placeholder="What needs to be done?"i]
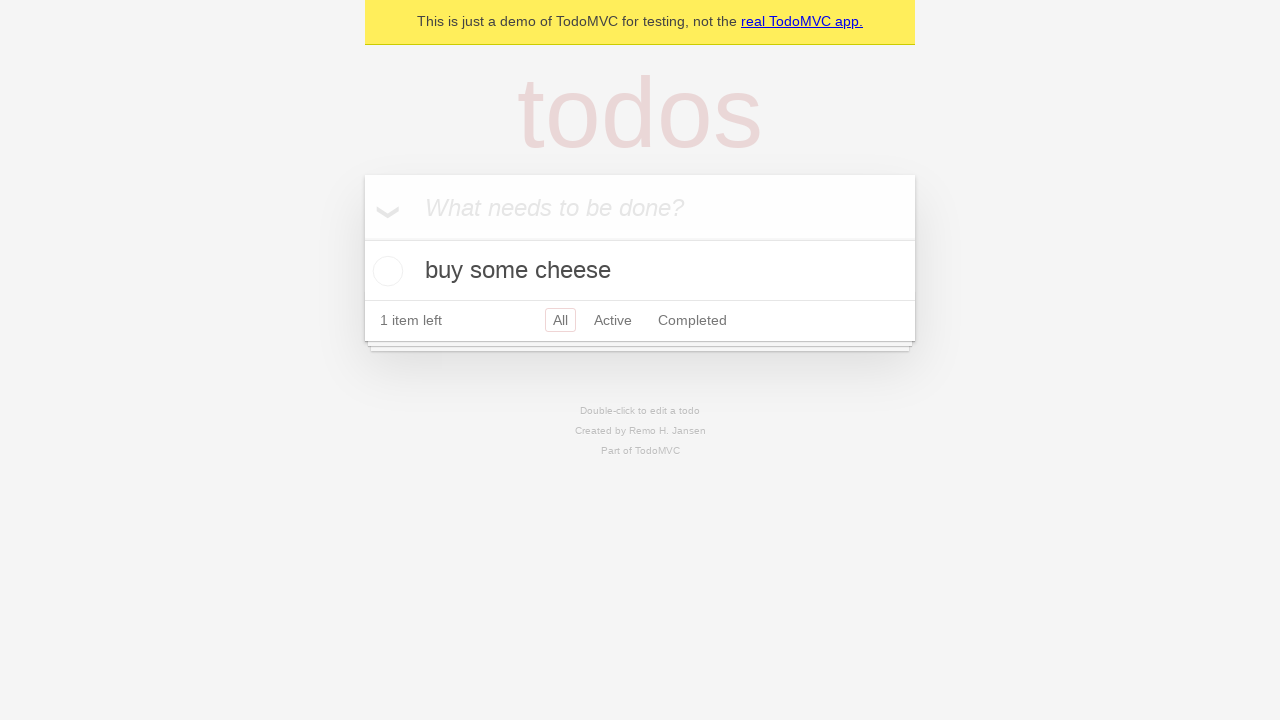

Filled new todo input with 'feed the cat' on internal:attr=[placeholder="What needs to be done?"i]
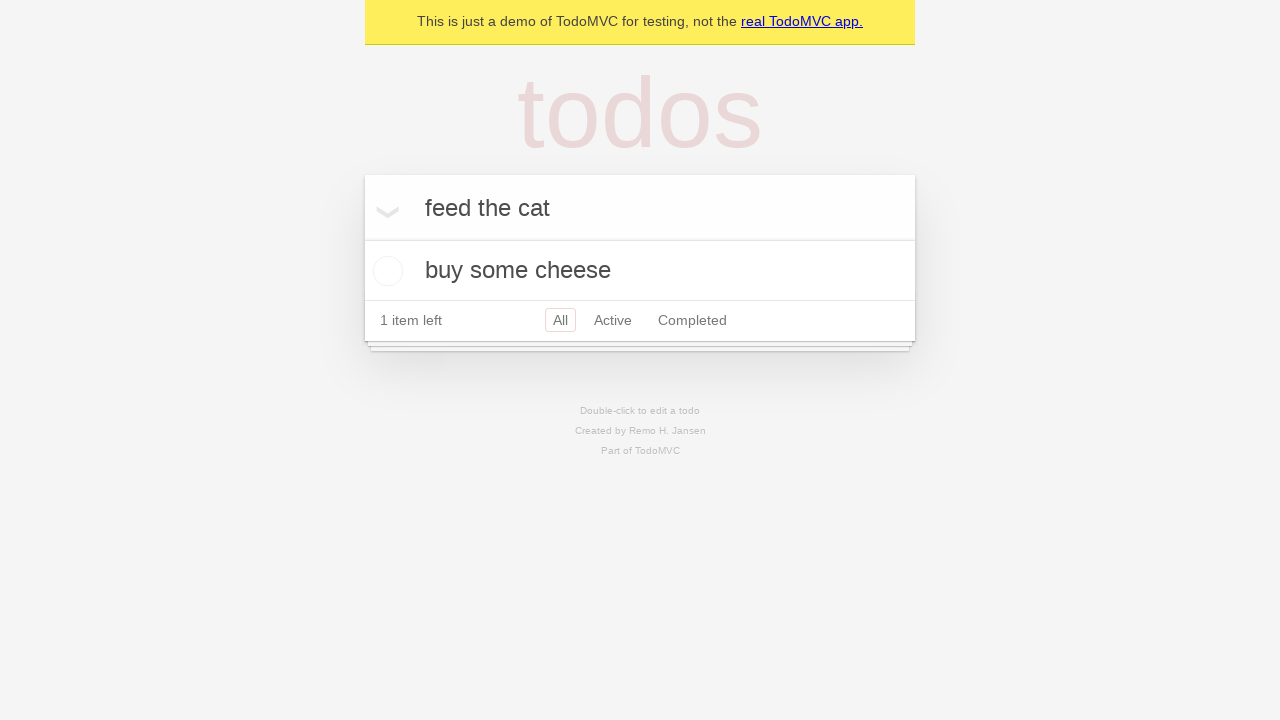

Pressed Enter to create todo 'feed the cat' on internal:attr=[placeholder="What needs to be done?"i]
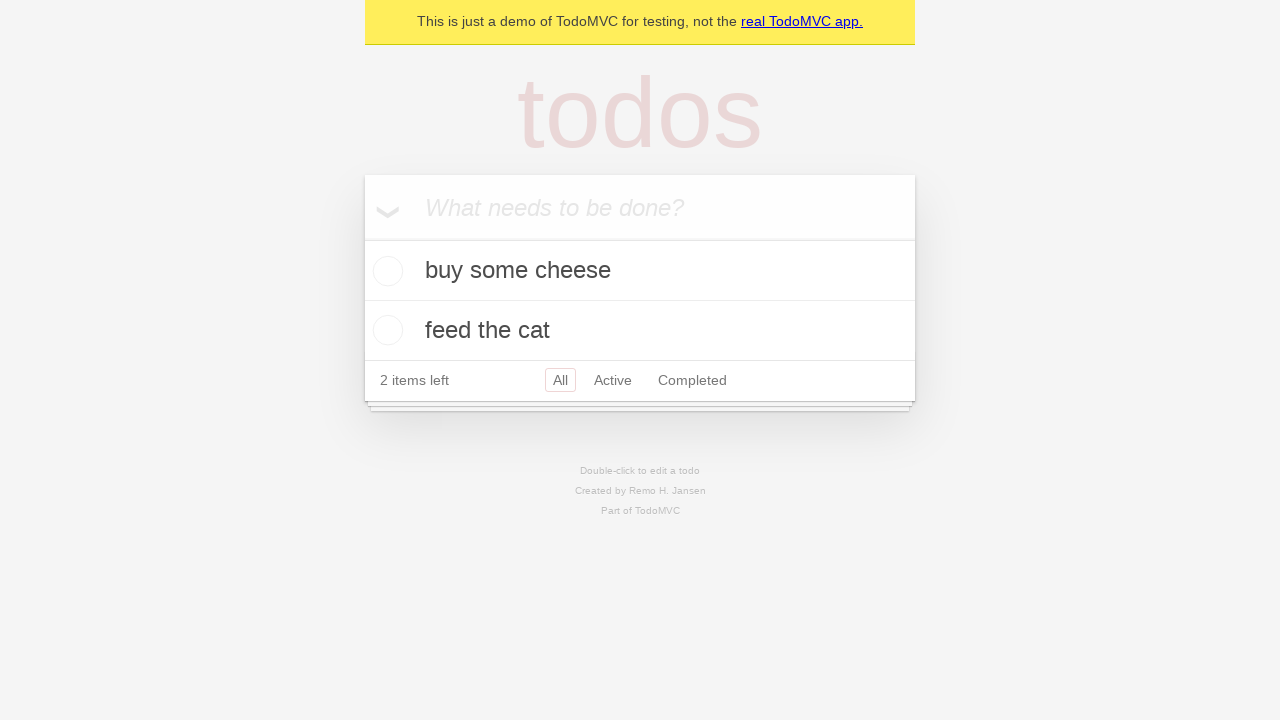

Filled new todo input with 'book a doctors appointment' on internal:attr=[placeholder="What needs to be done?"i]
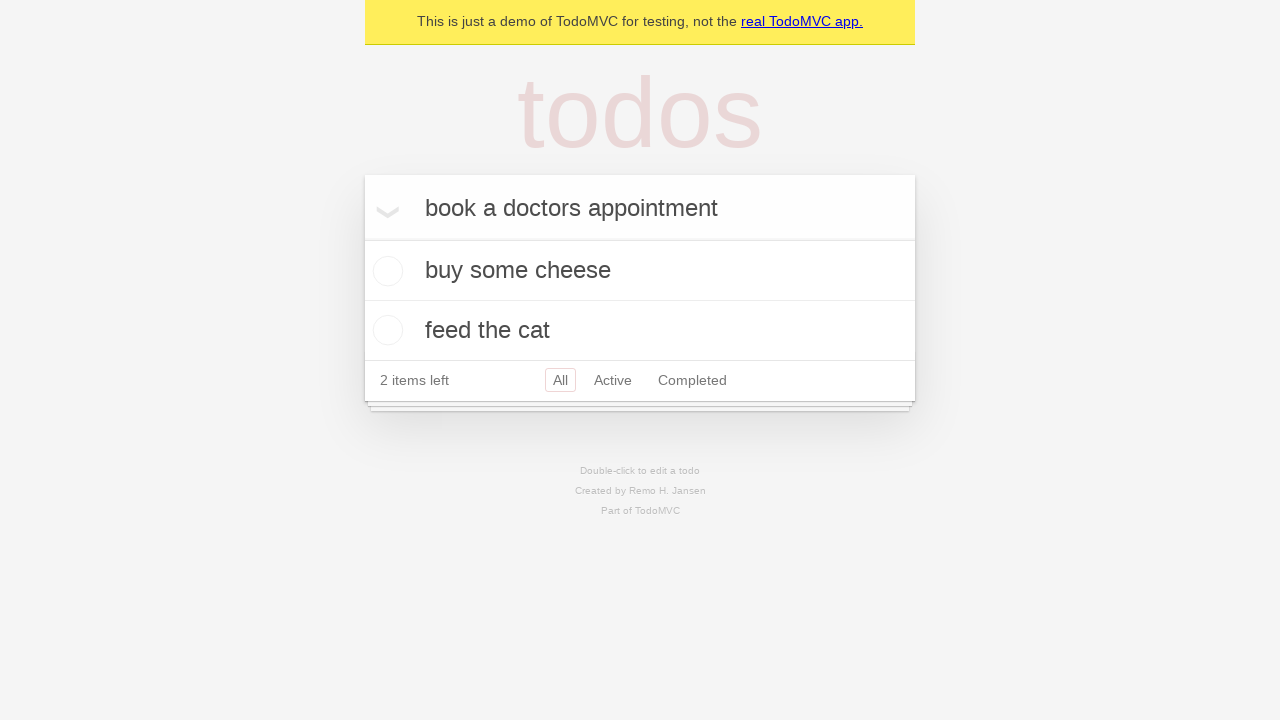

Pressed Enter to create todo 'book a doctors appointment' on internal:attr=[placeholder="What needs to be done?"i]
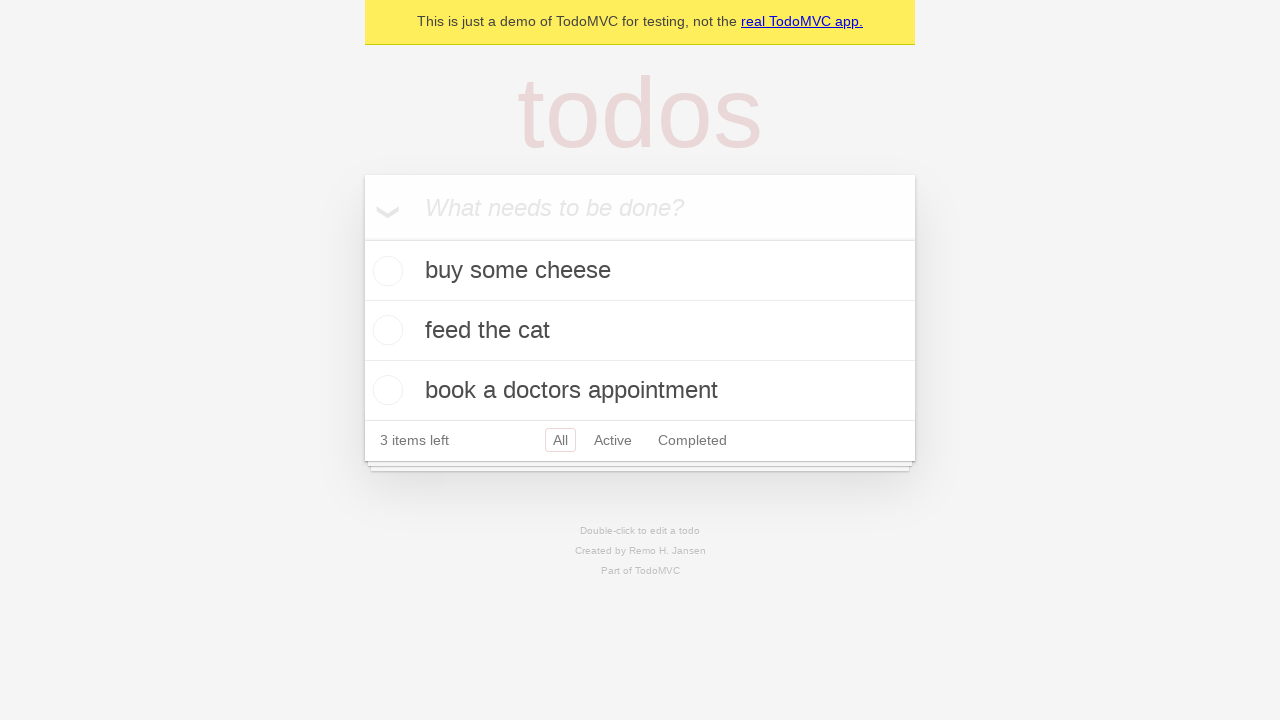

Checked toggle all button to mark all items as complete at (362, 238) on internal:label="Mark all as complete"i
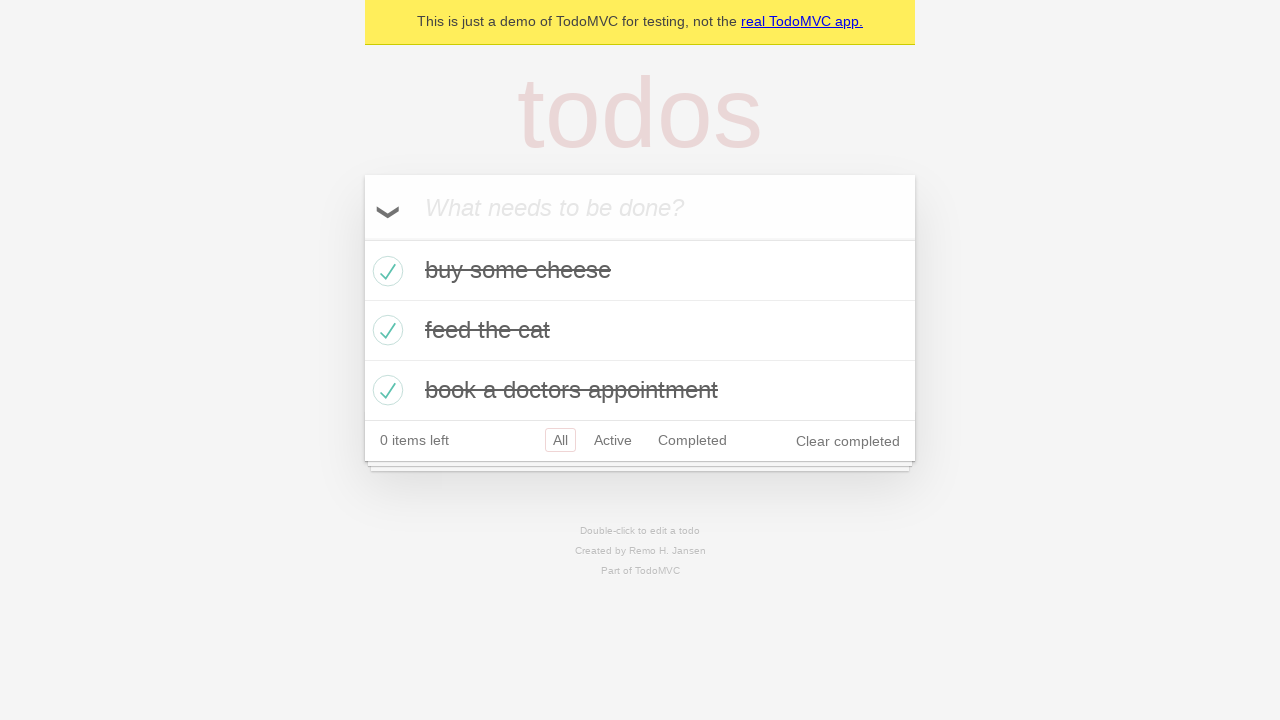

Unchecked toggle all button to clear complete state of all items at (362, 238) on internal:label="Mark all as complete"i
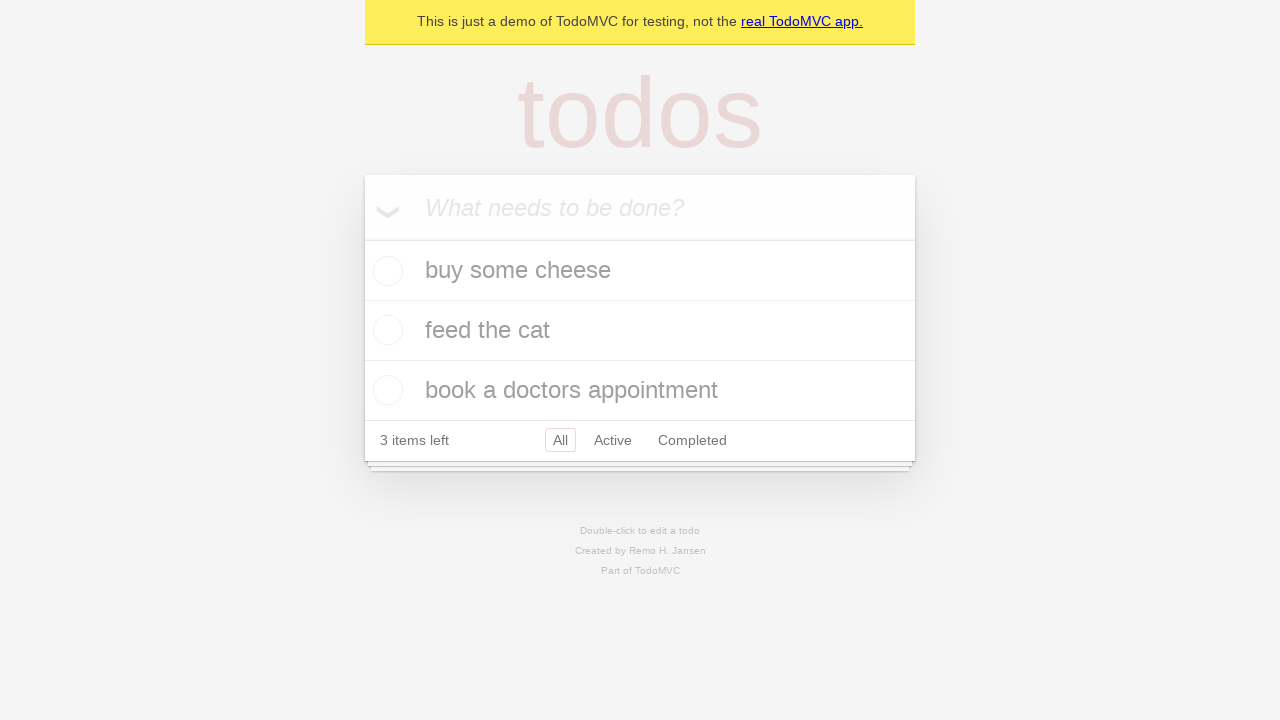

Waited for todo items to update after toggling complete state
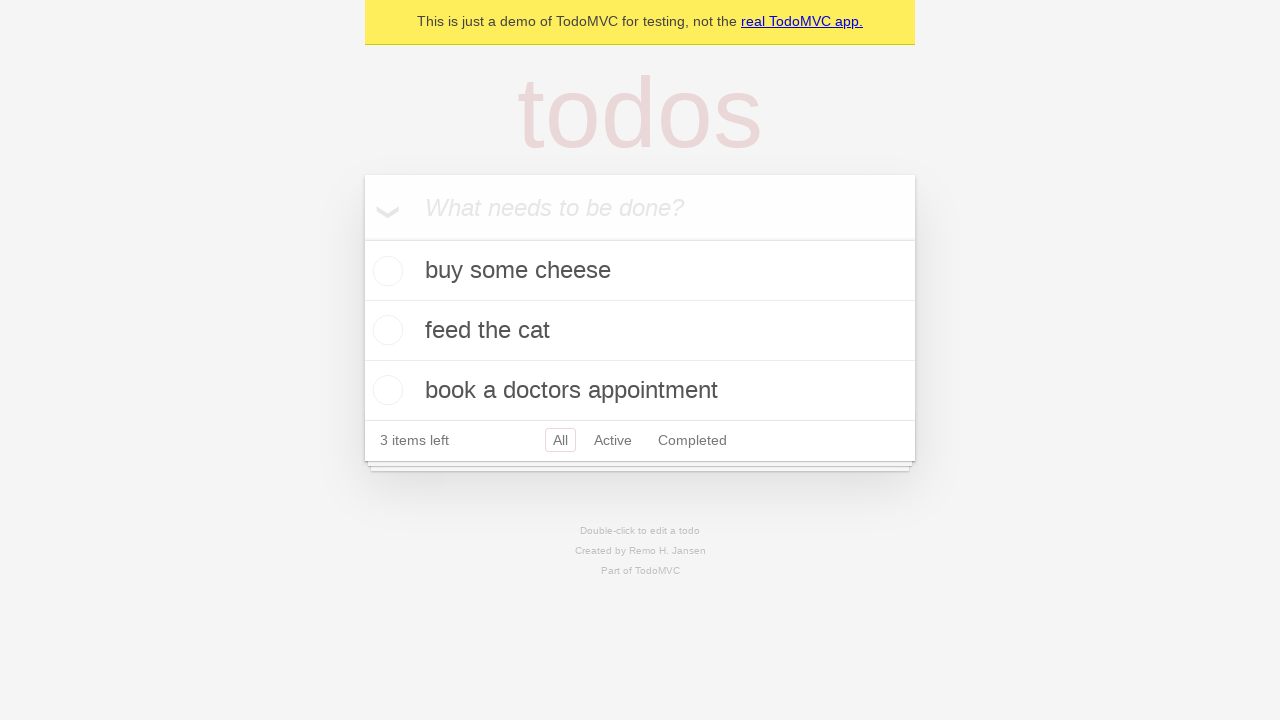

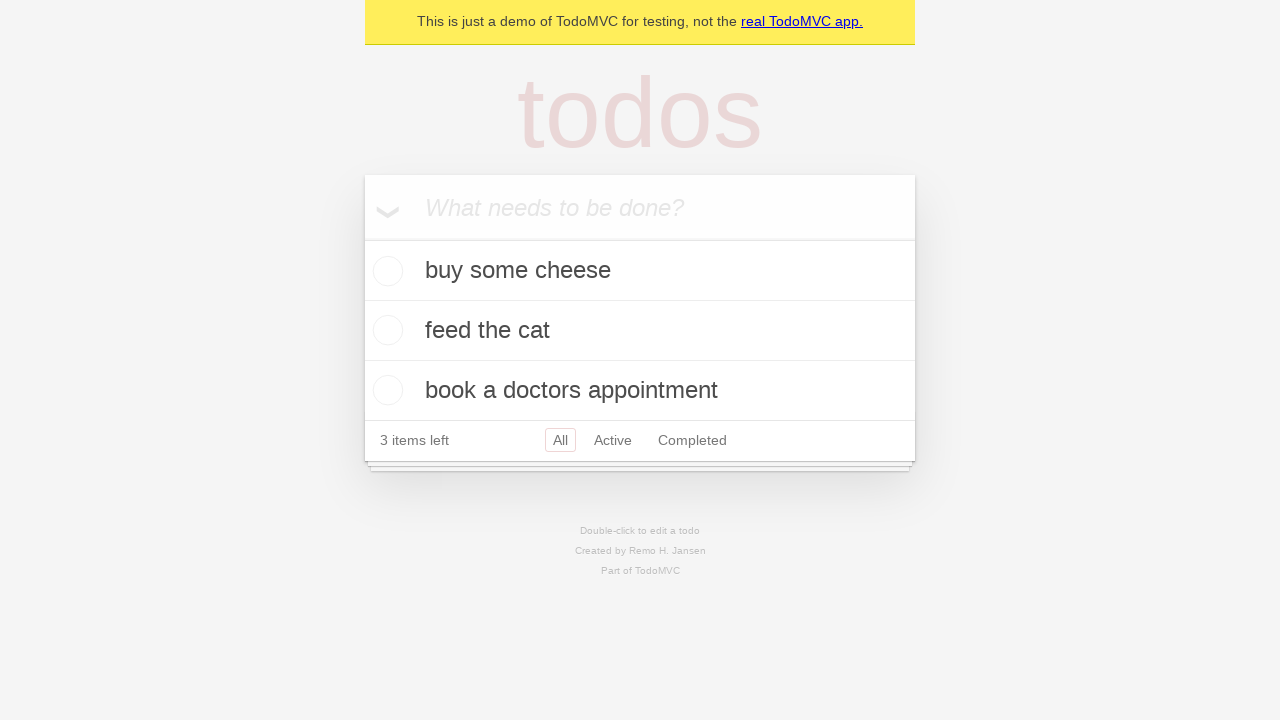